Tests keyboard input on text-compare.com by typing "Good Bby Keys" with various shift key combinations

Starting URL: https://text-compare.com/

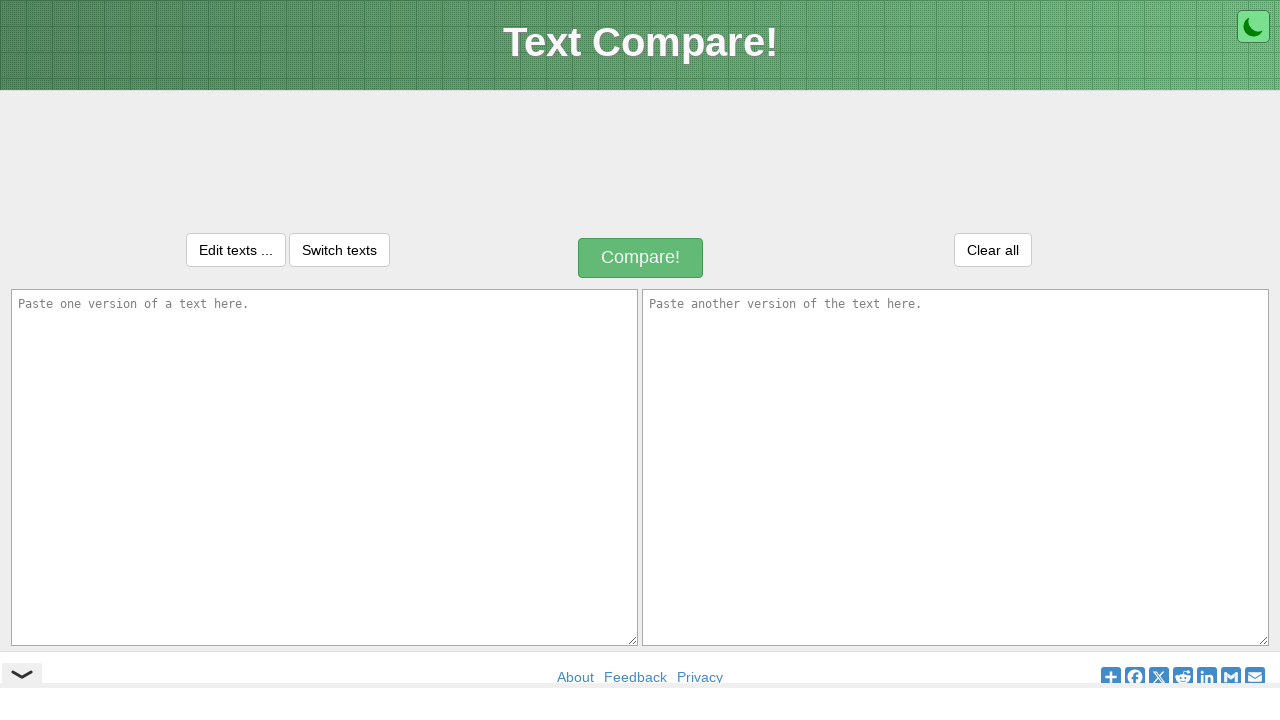

Clicked on the first text area at (324, 467) on xpath=//textarea[@name='text1']
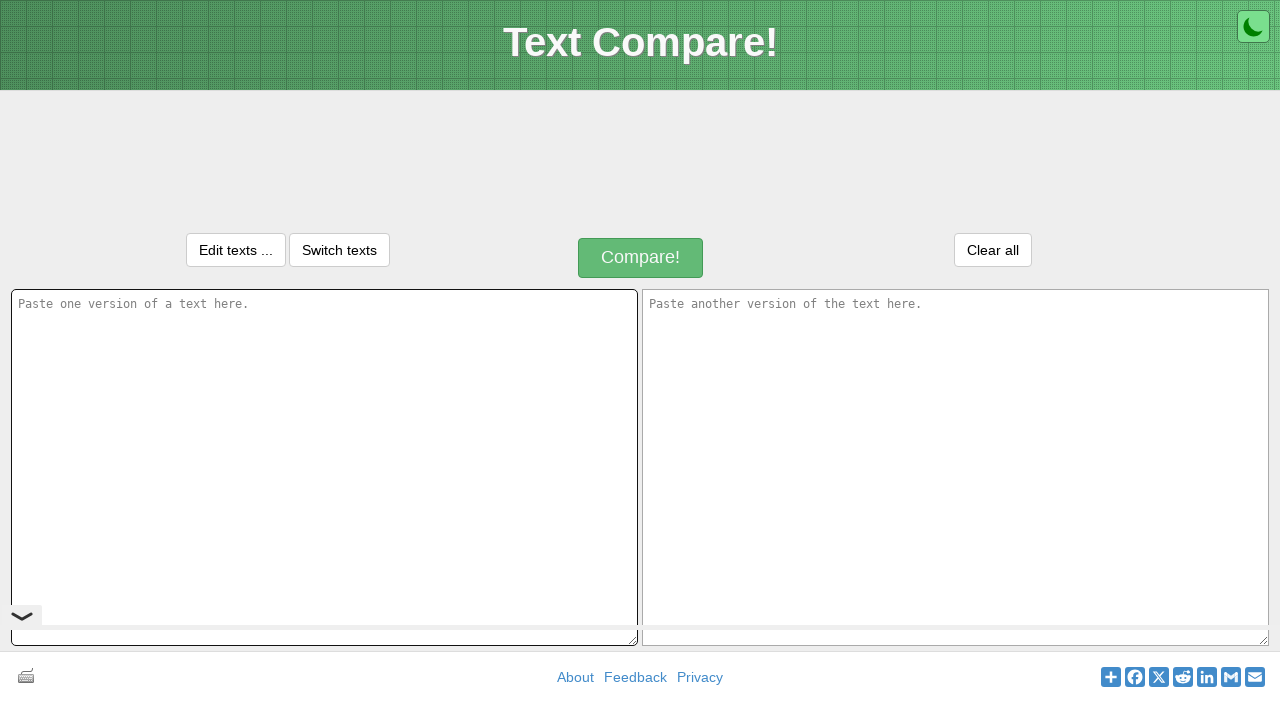

Pressed Shift key down
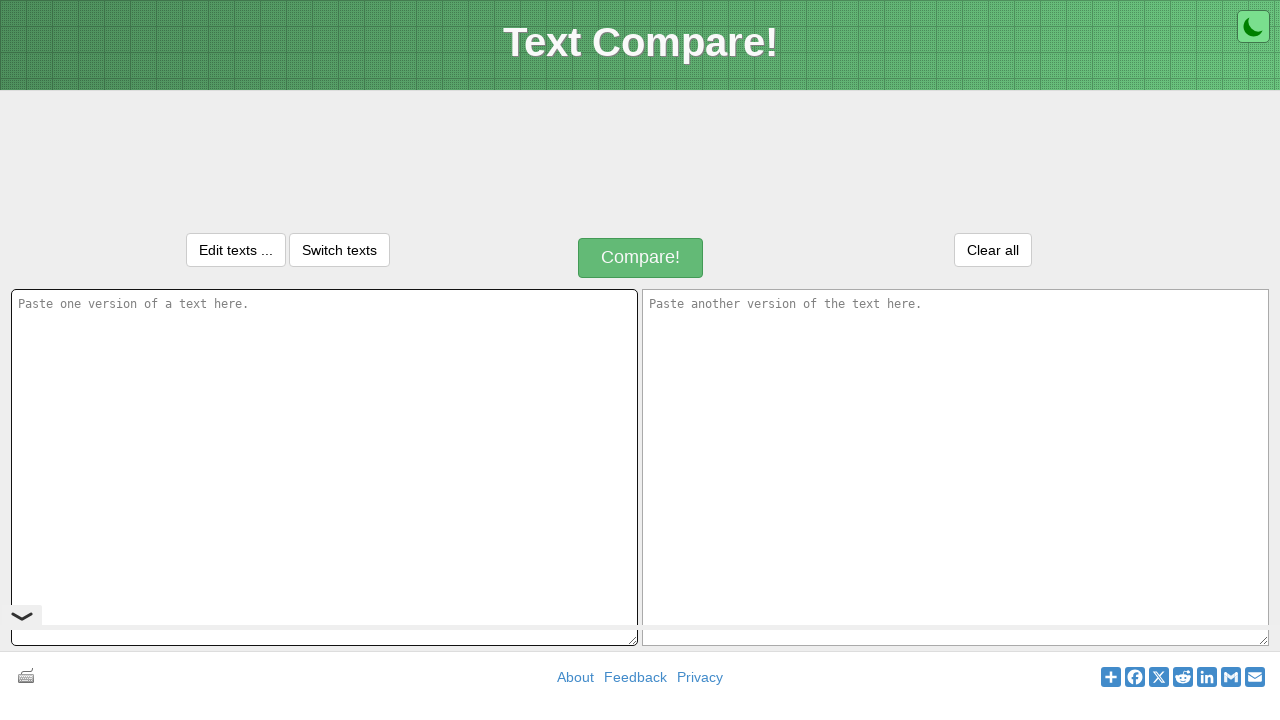

Typed 'G' with Shift held down
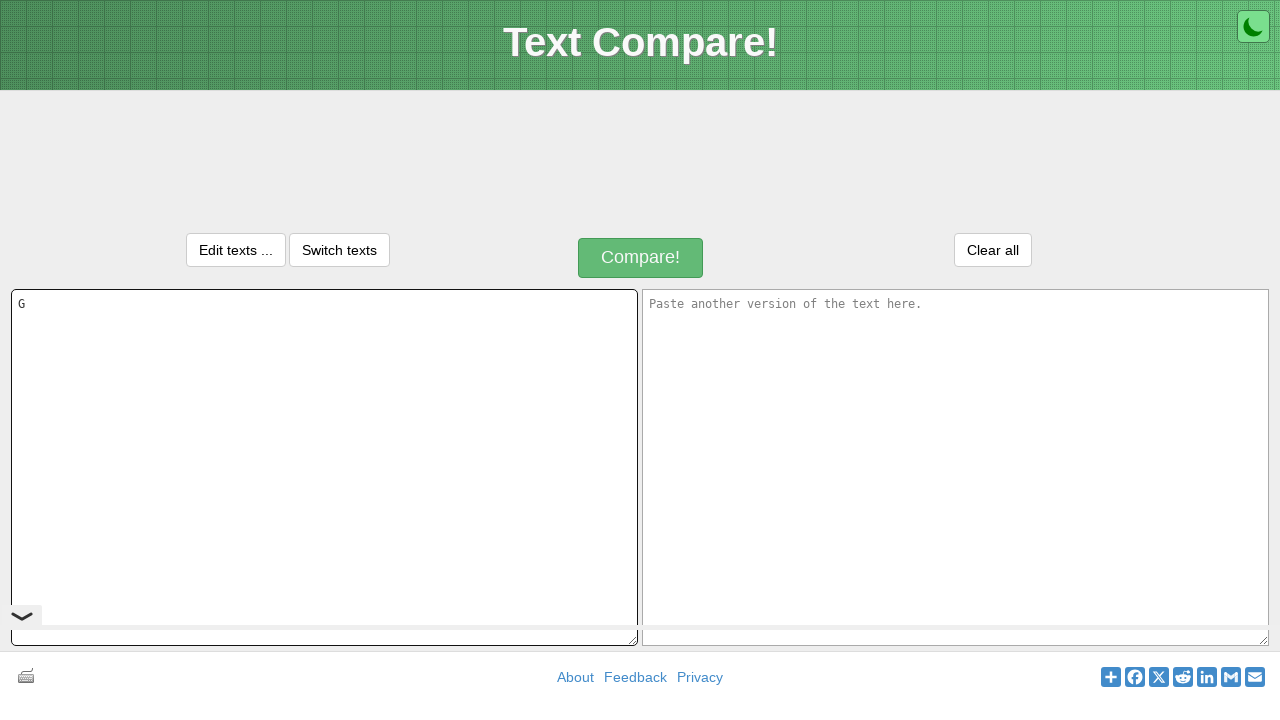

Released Shift key
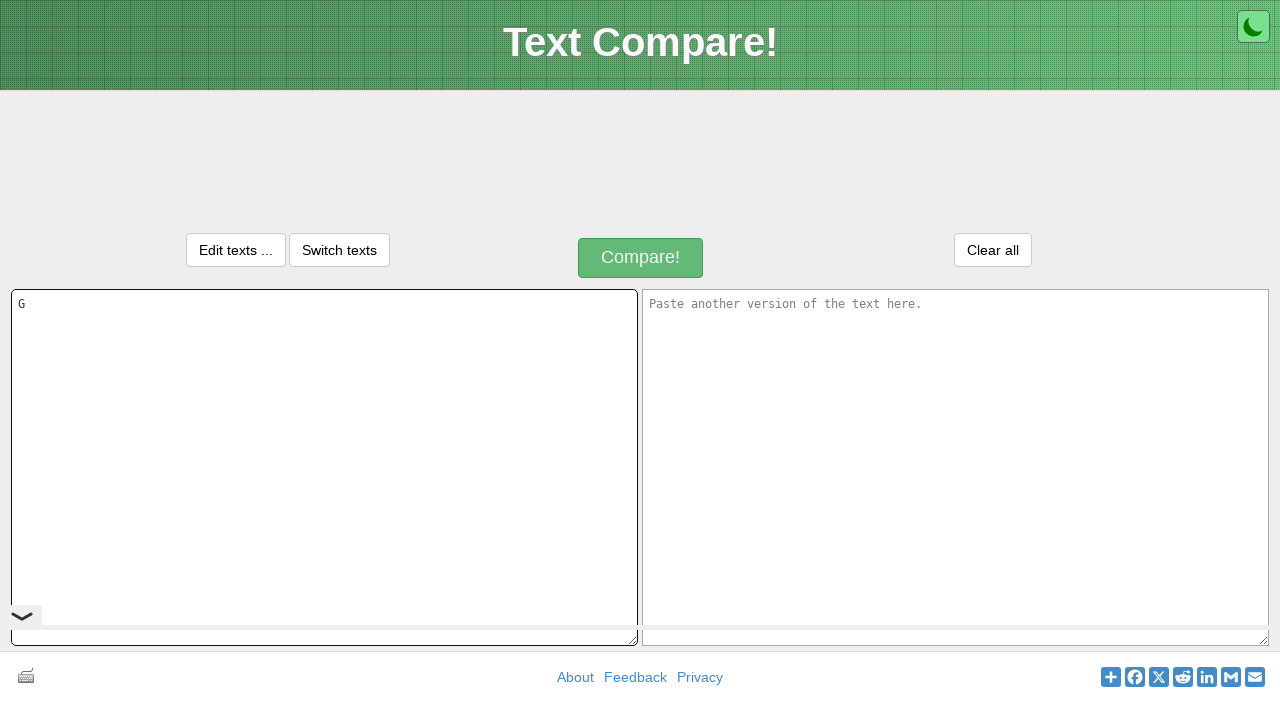

Typed 'ood'
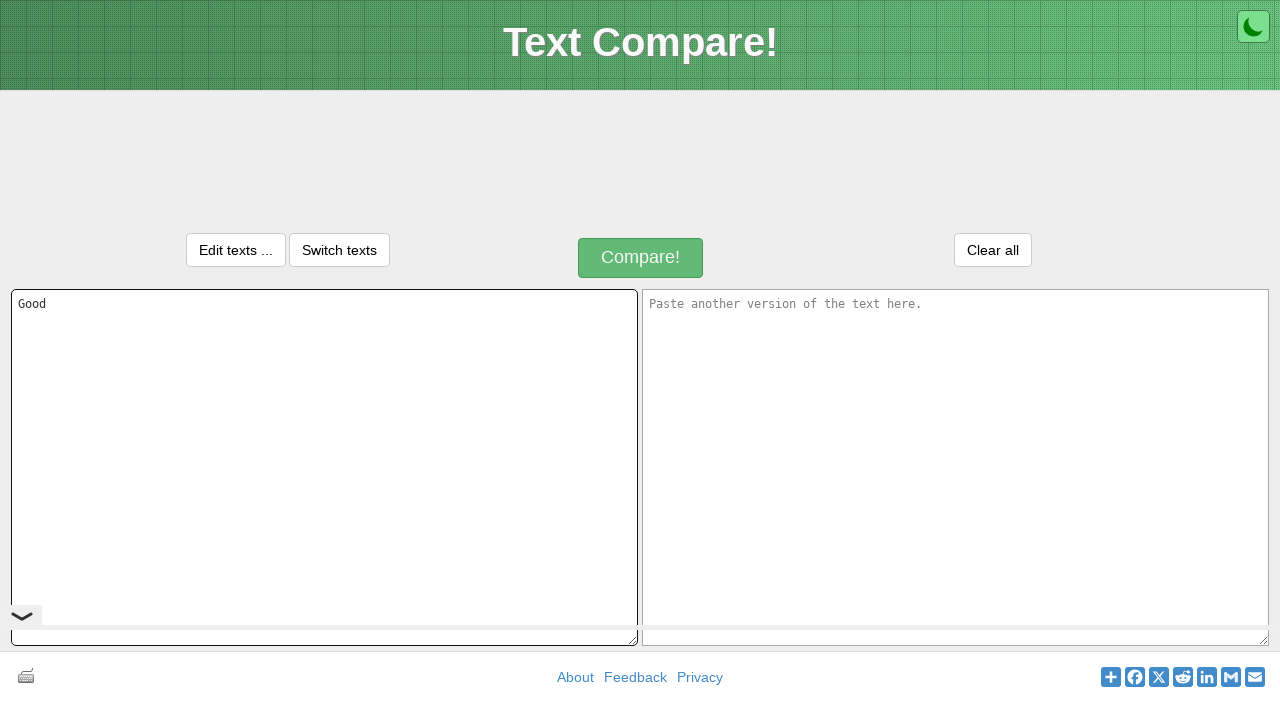

Pressed Space
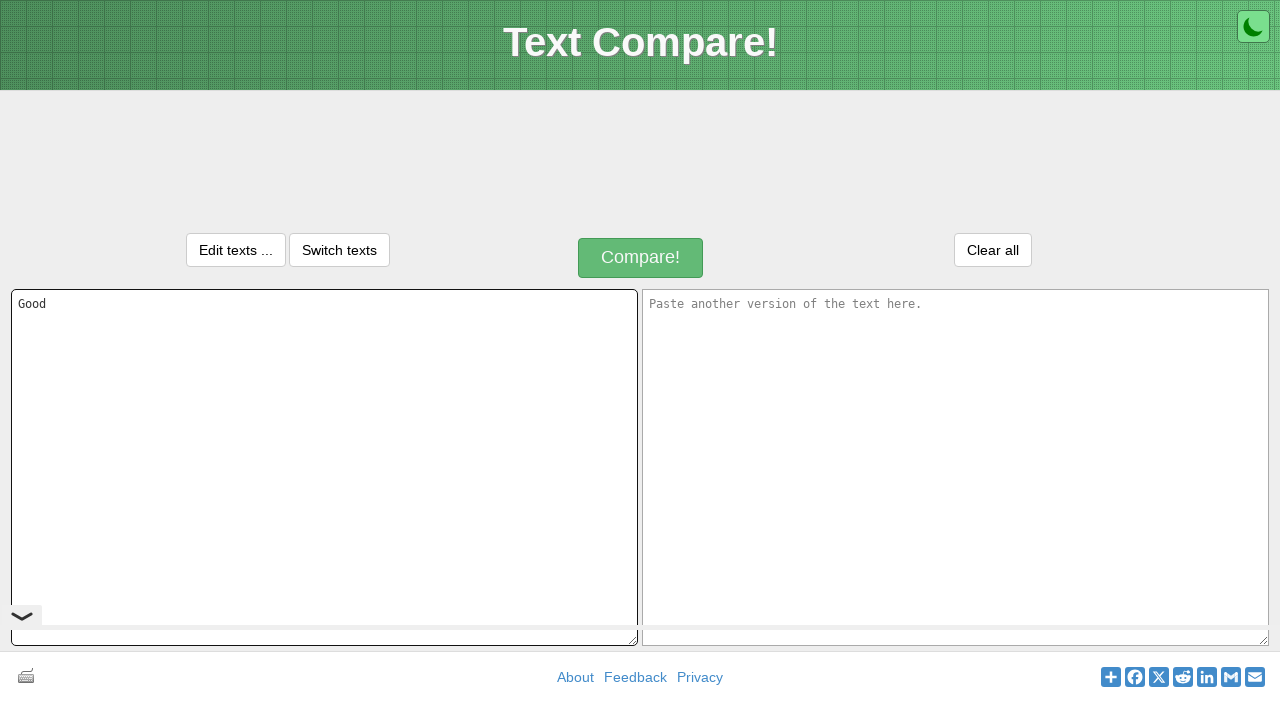

Pressed Shift key down
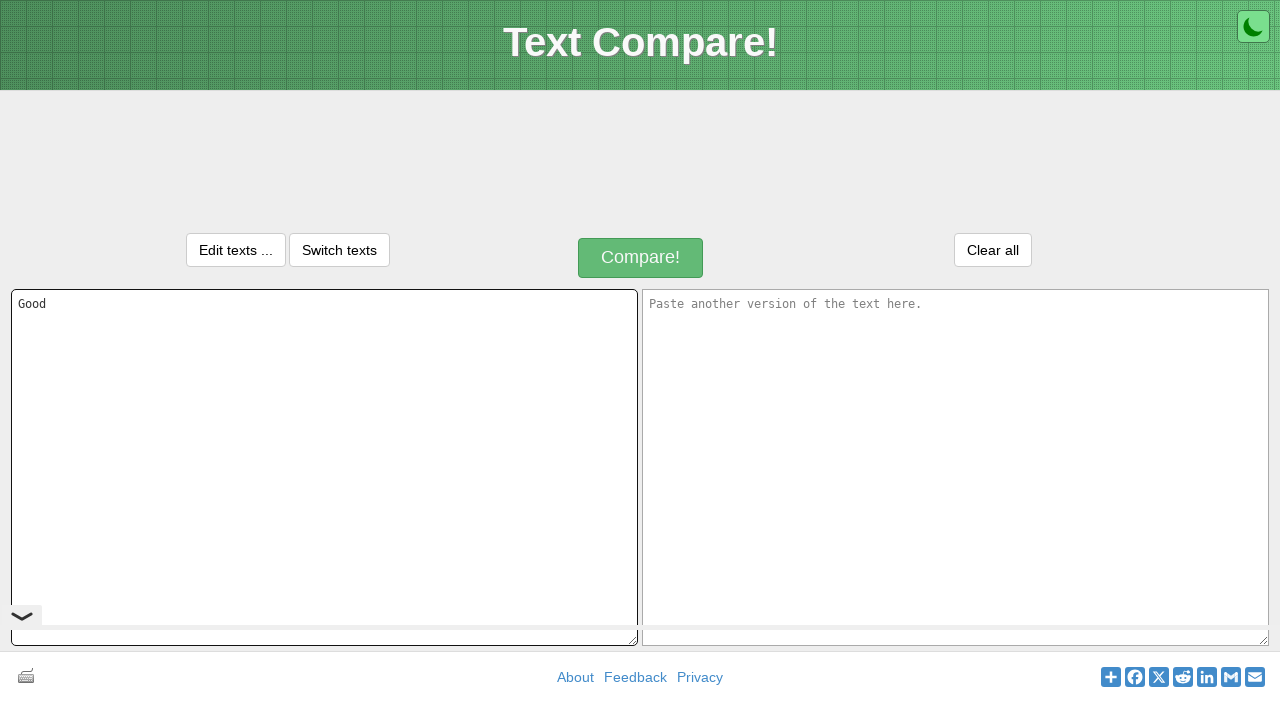

Typed 'B' with Shift held down
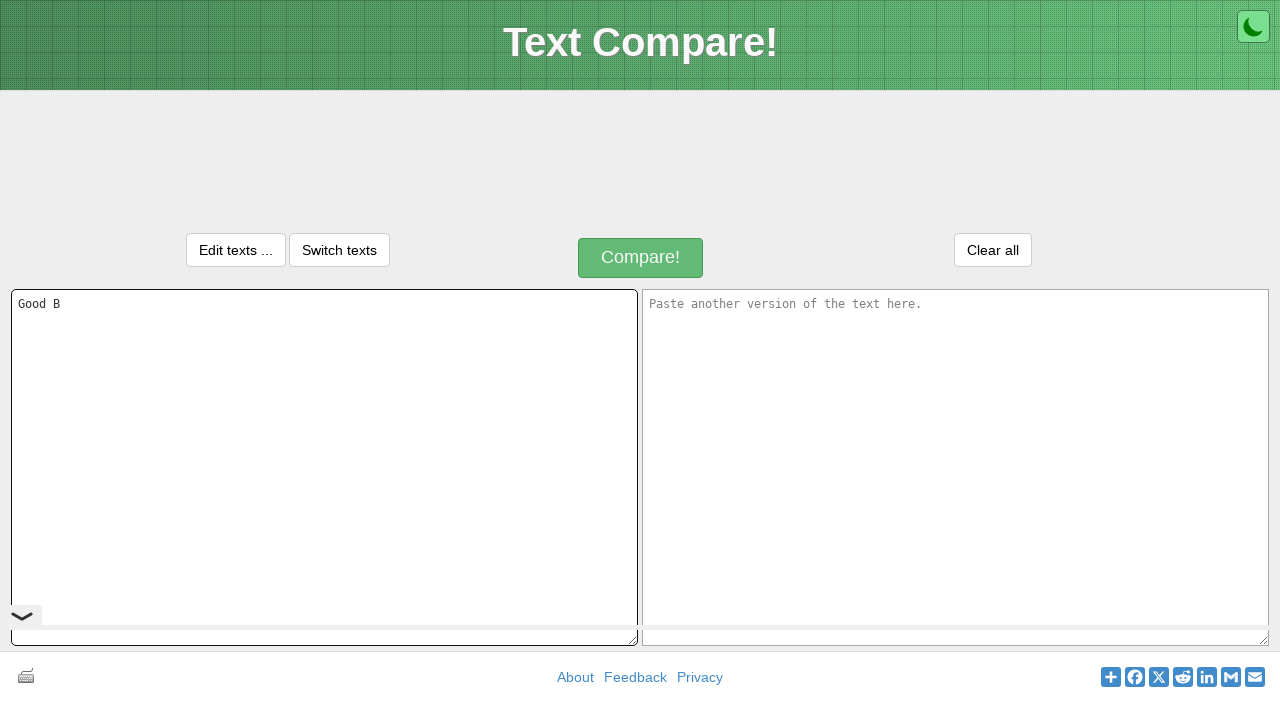

Typed 'by' with Shift still held down (resulting in 'BY')
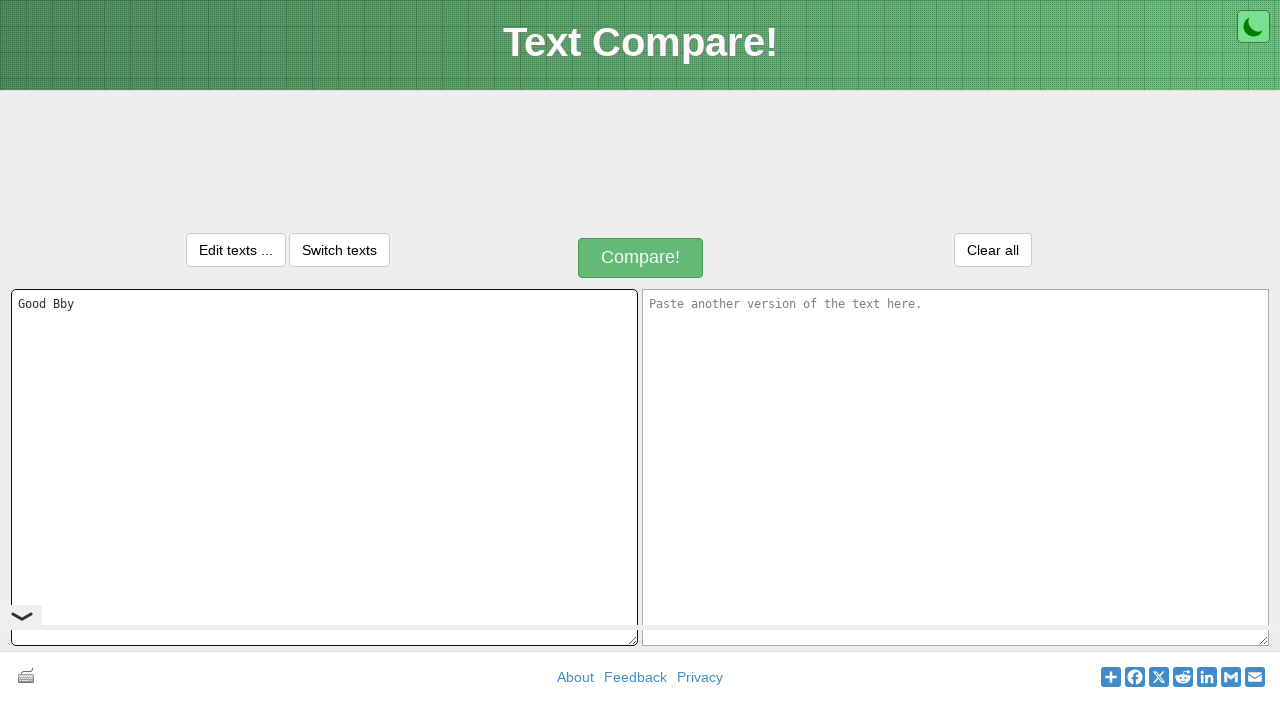

Released Shift key
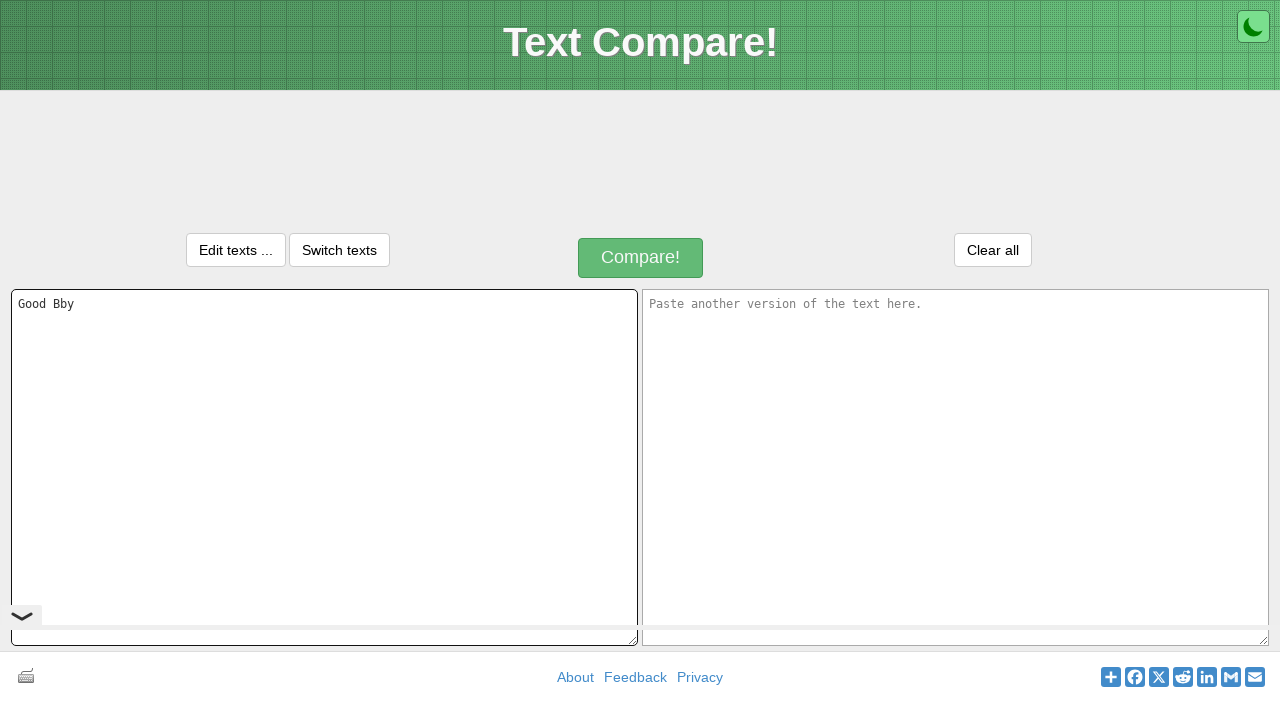

Pressed Space
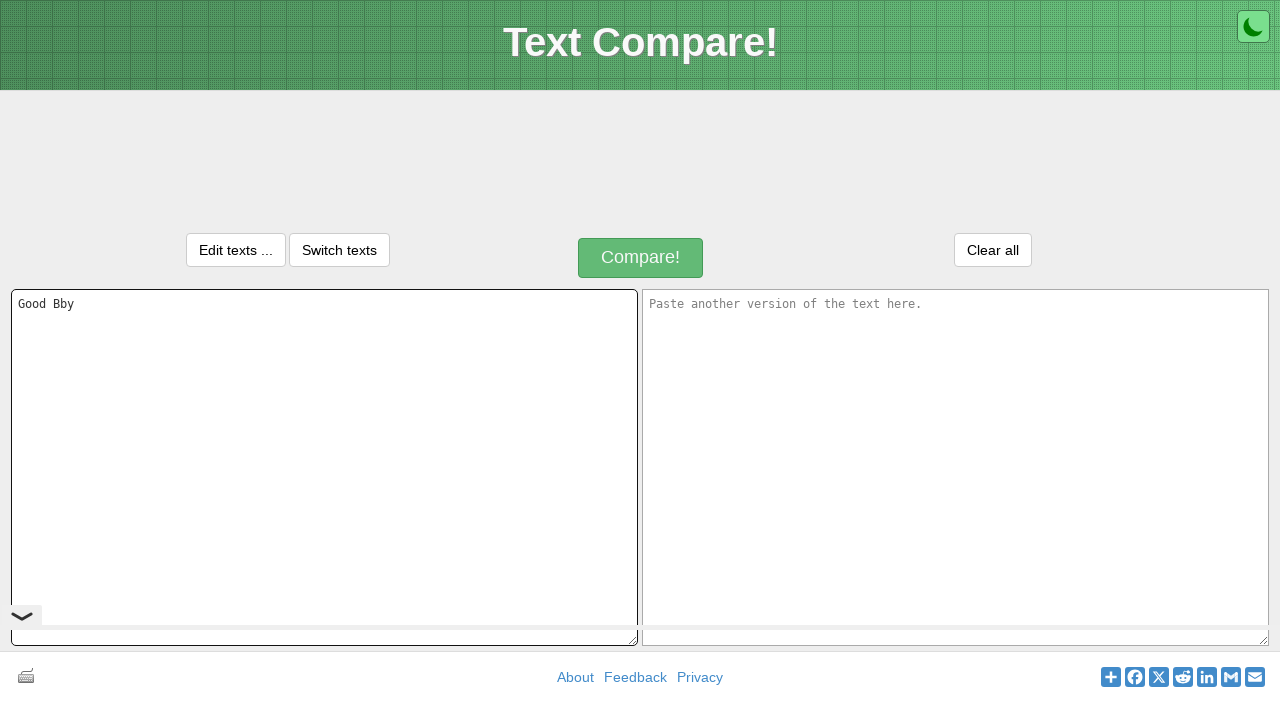

Pressed Shift key down
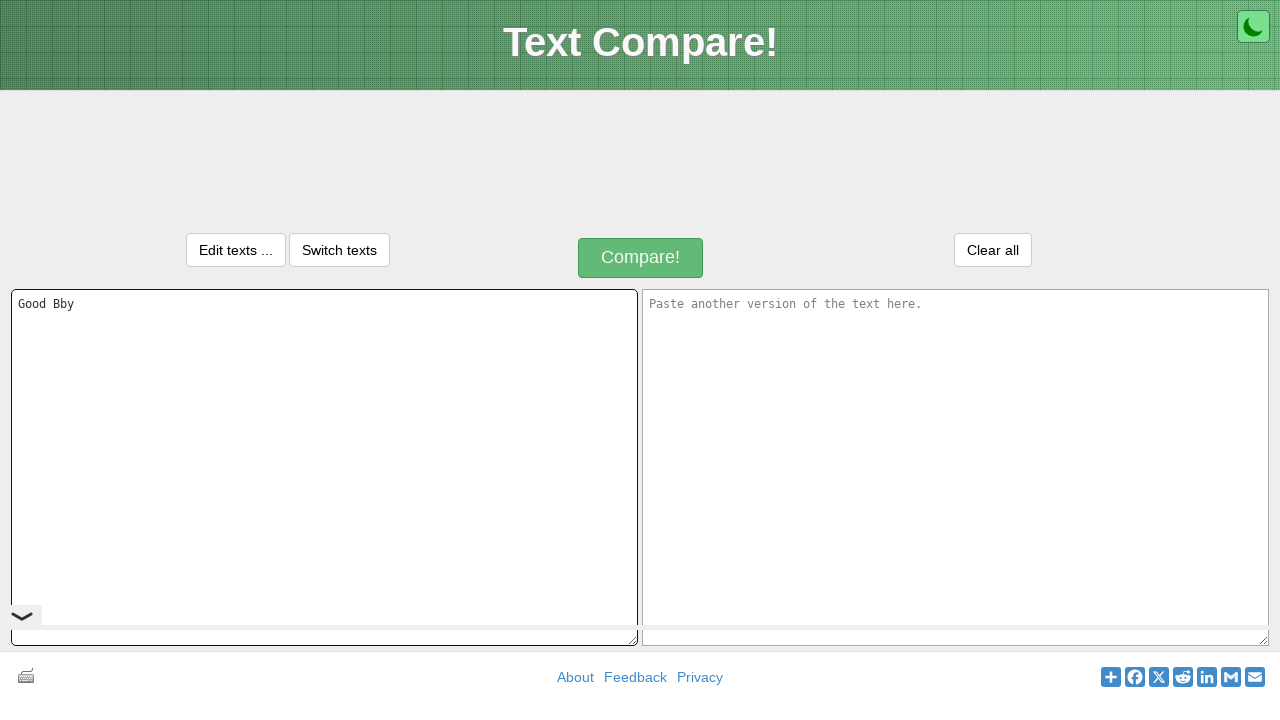

Typed 'K' with Shift held down
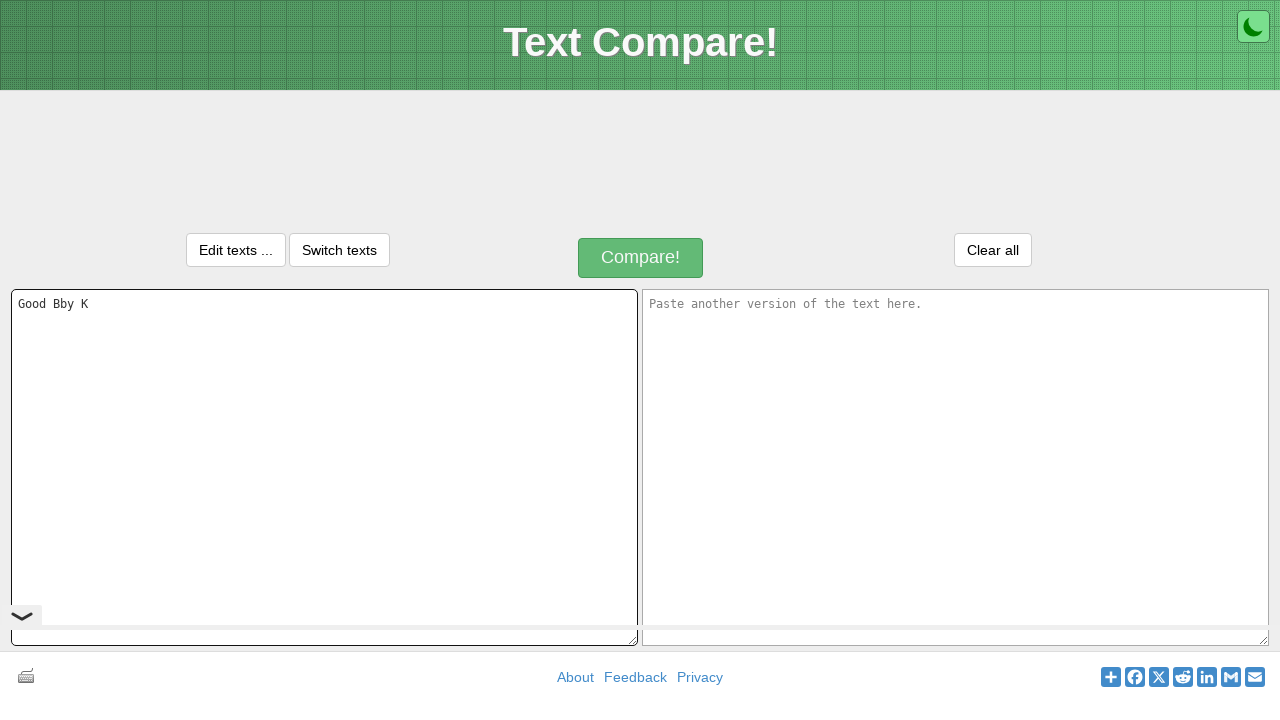

Released Shift key
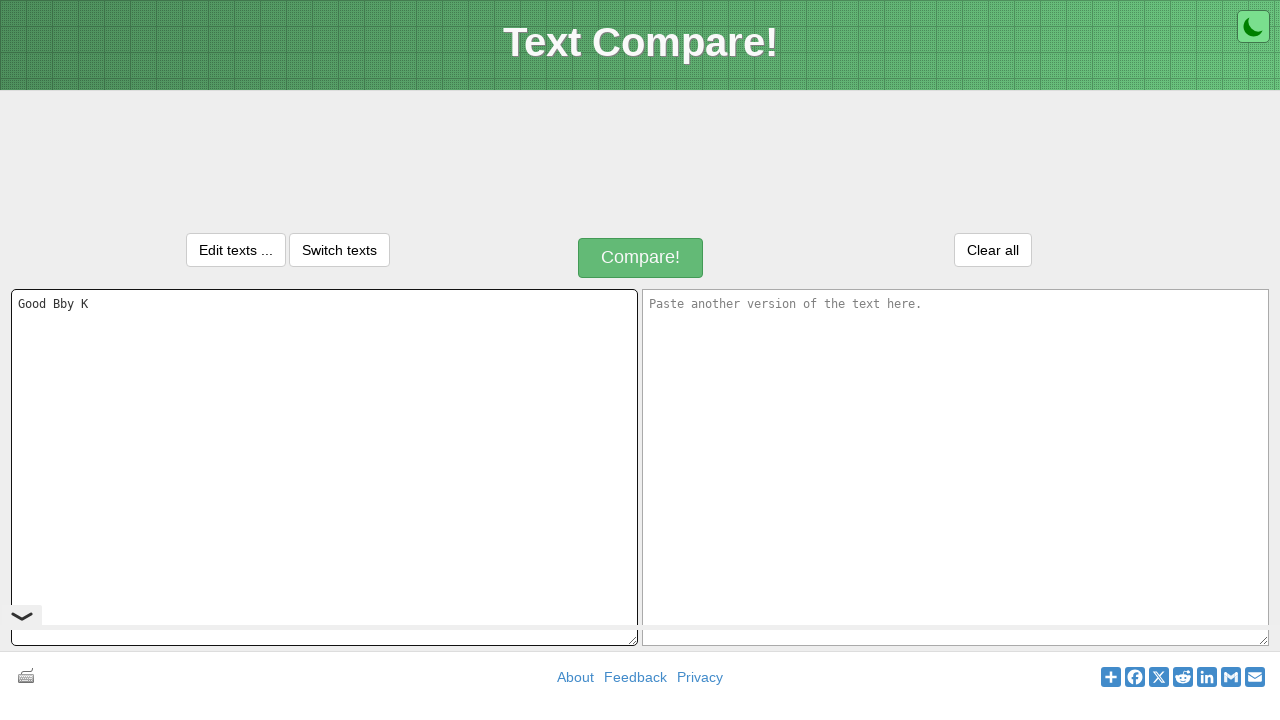

Typed 'eys'
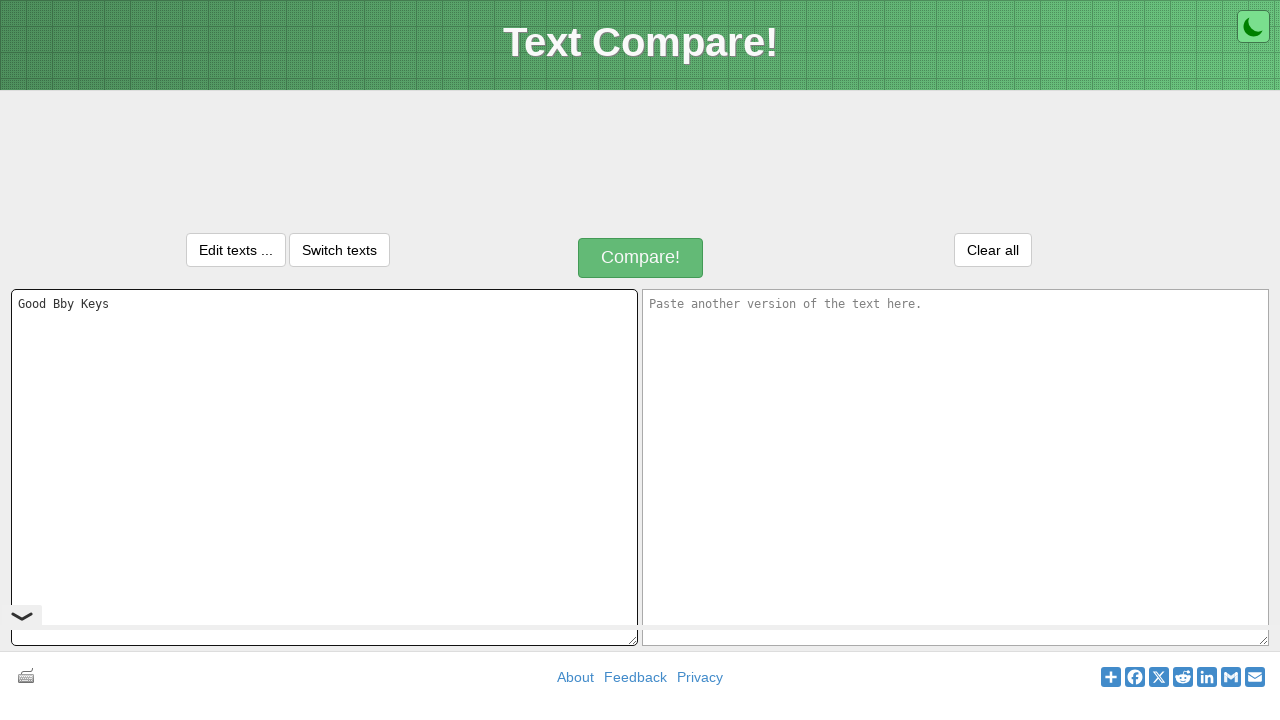

Double-clicked on the text area to select text at (324, 467) on xpath=//textarea[@name='text1']
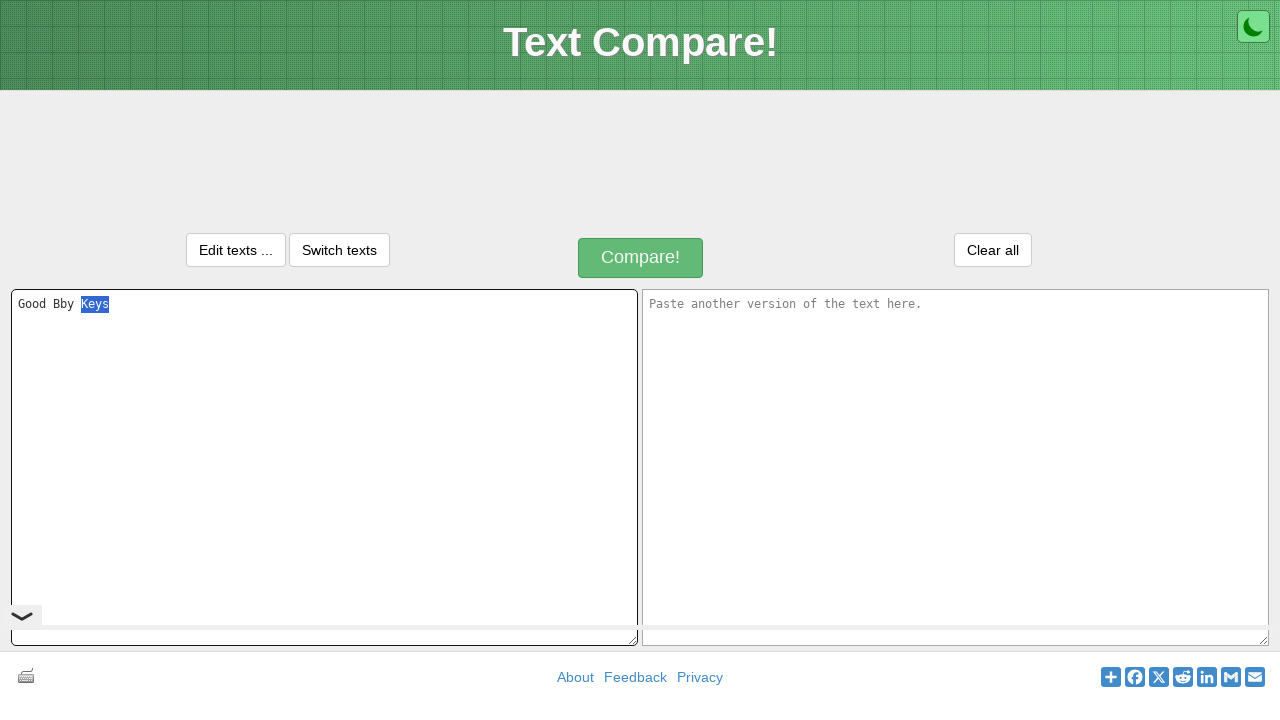

Pressed Control key down
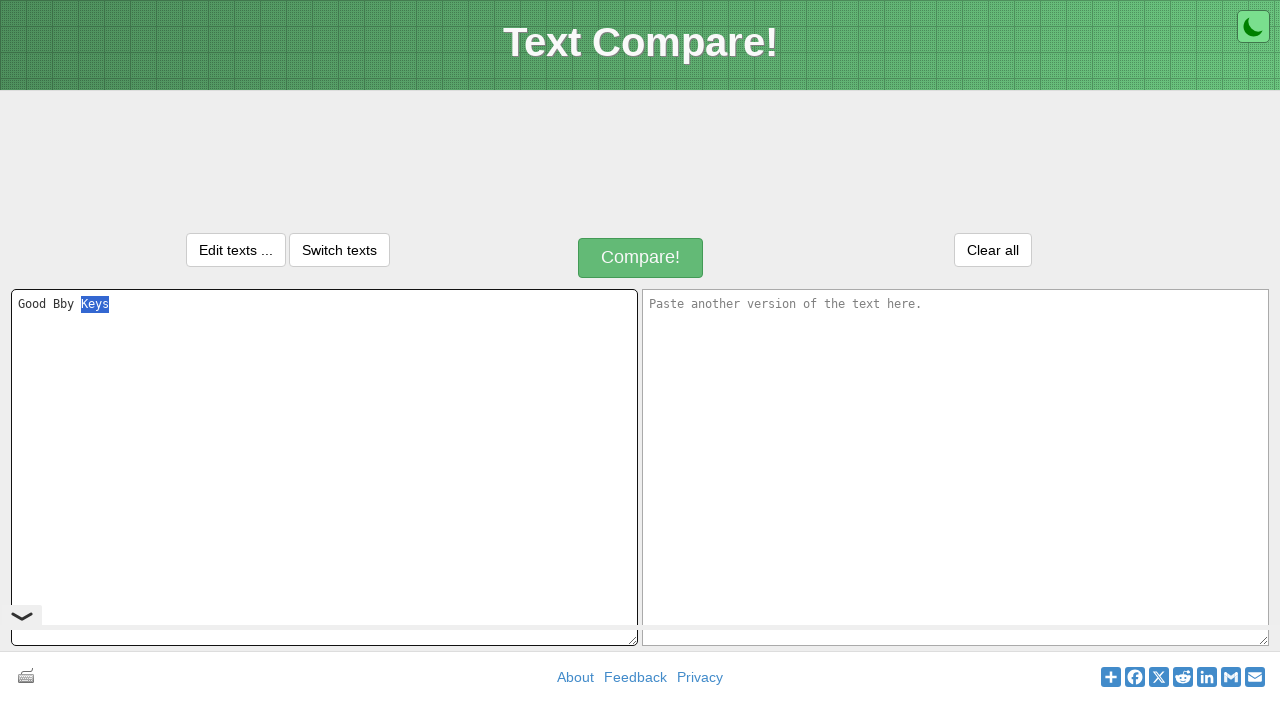

Released Control key
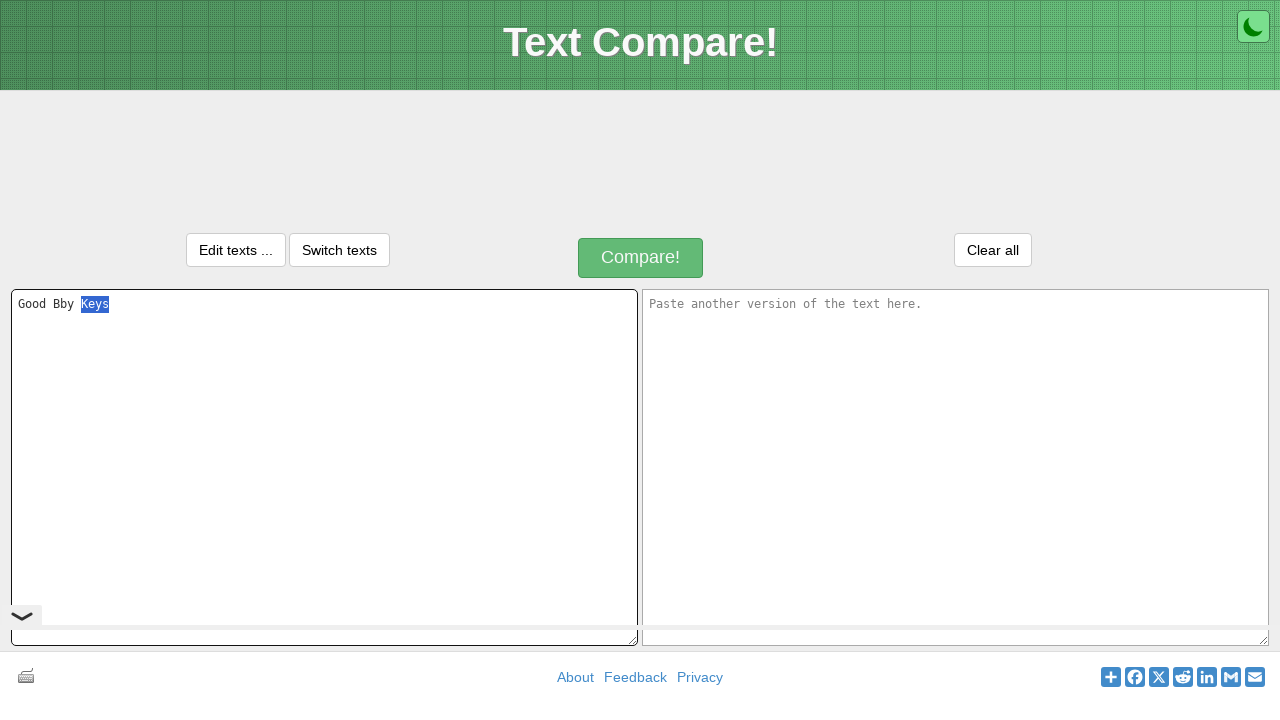

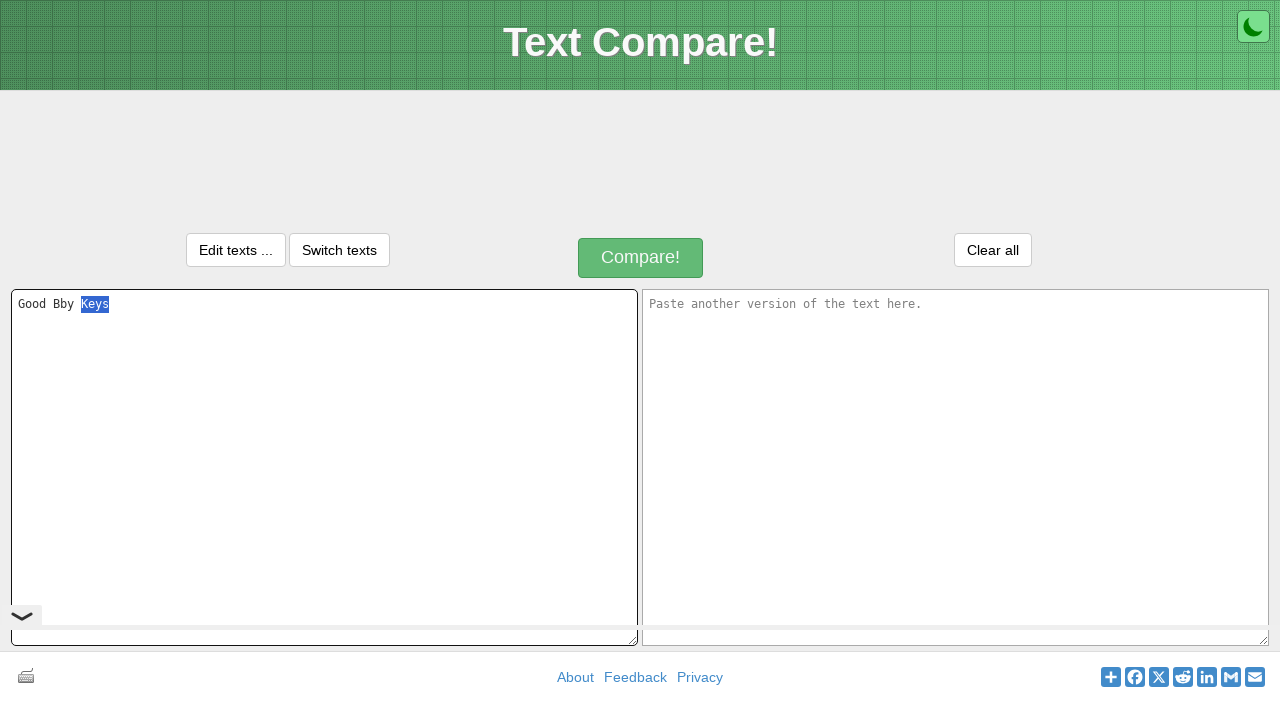